Navigates to a page with lazy-loaded images, waits for all images to load completely, and verifies the third image is loaded

Starting URL: https://bonigarcia.dev/selenium-webdriver-java/loading-images.html

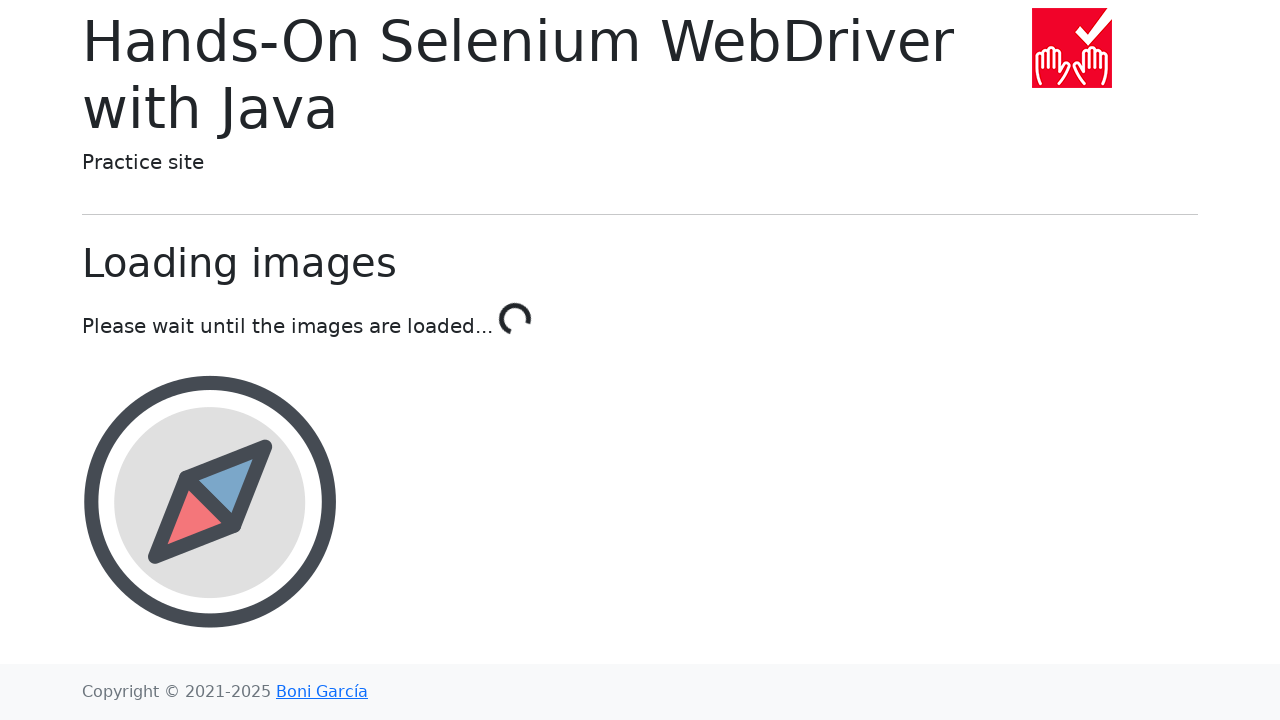

Navigated to lazy-loaded images page
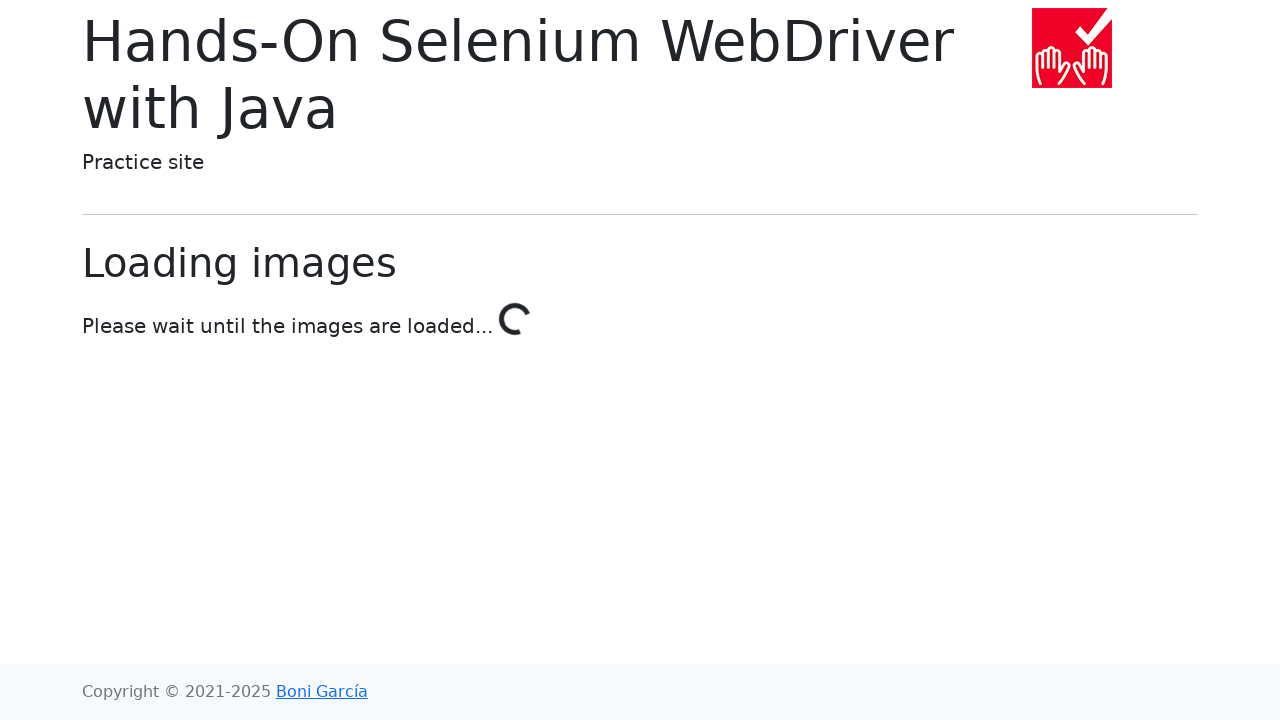

All images finished loading (Done! text appeared)
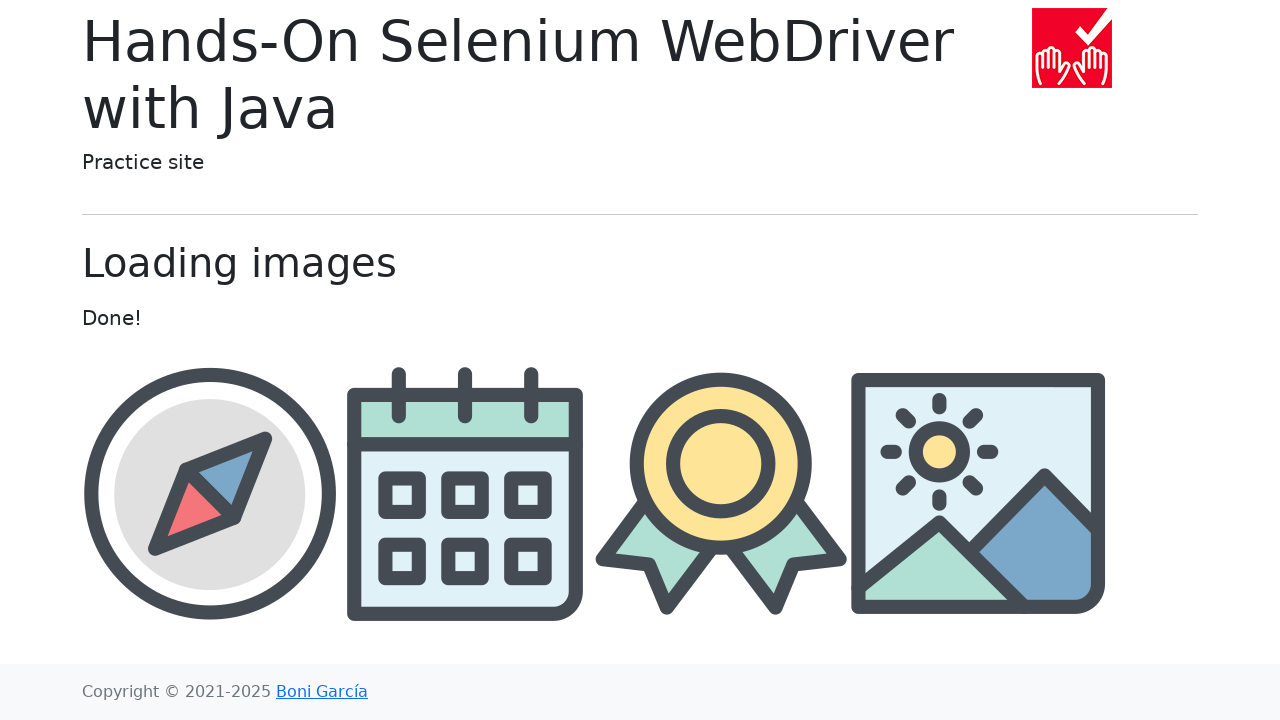

Third image (award) is visible
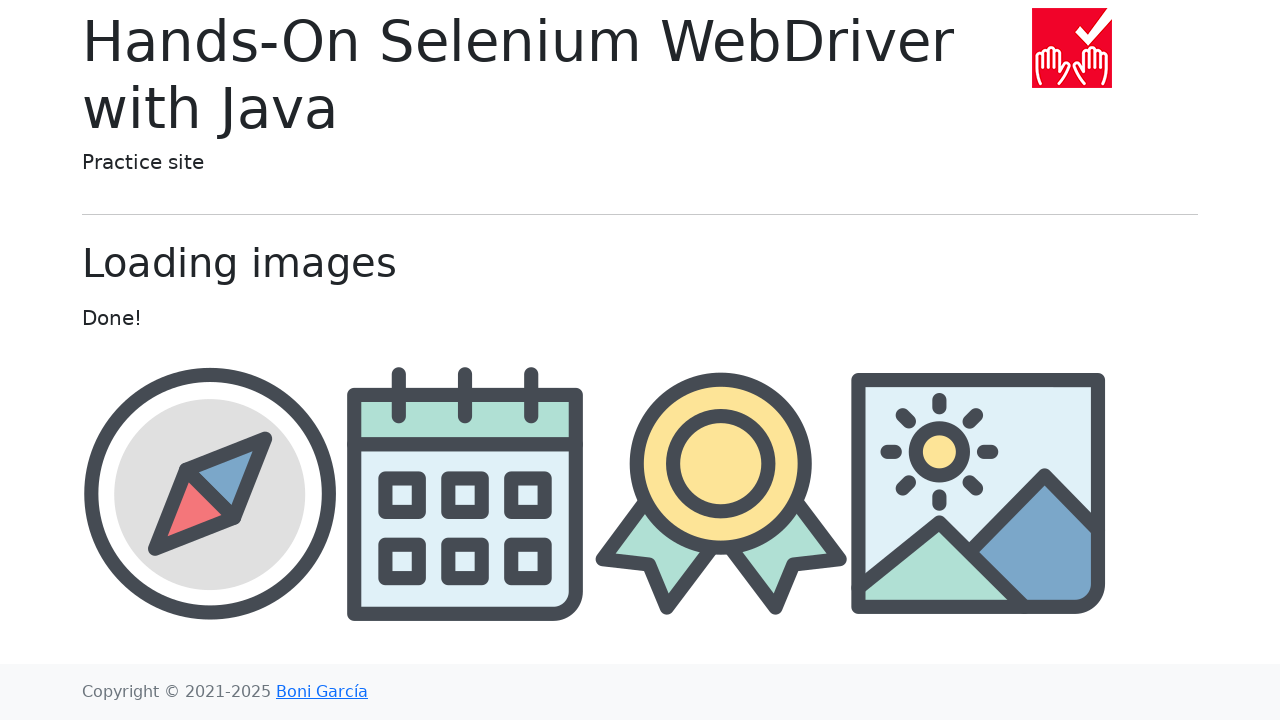

Retrieved src attribute from award image
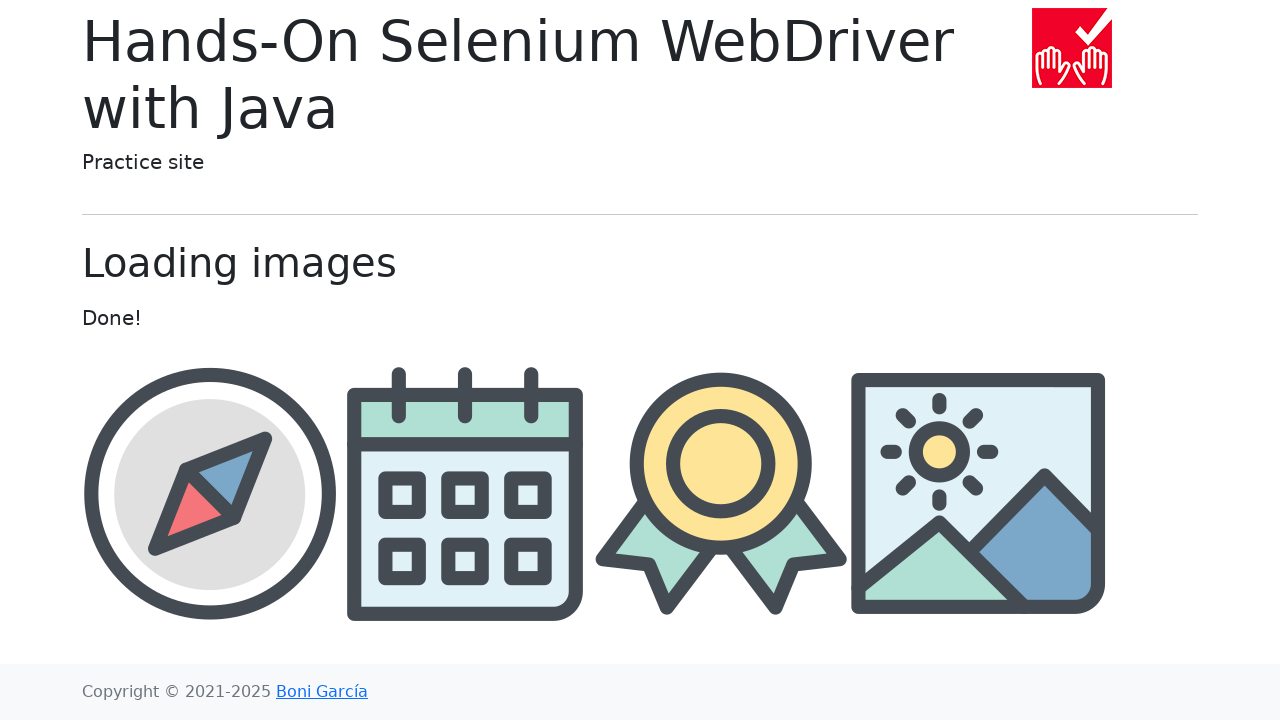

Verified third image has valid src attribute and is loaded
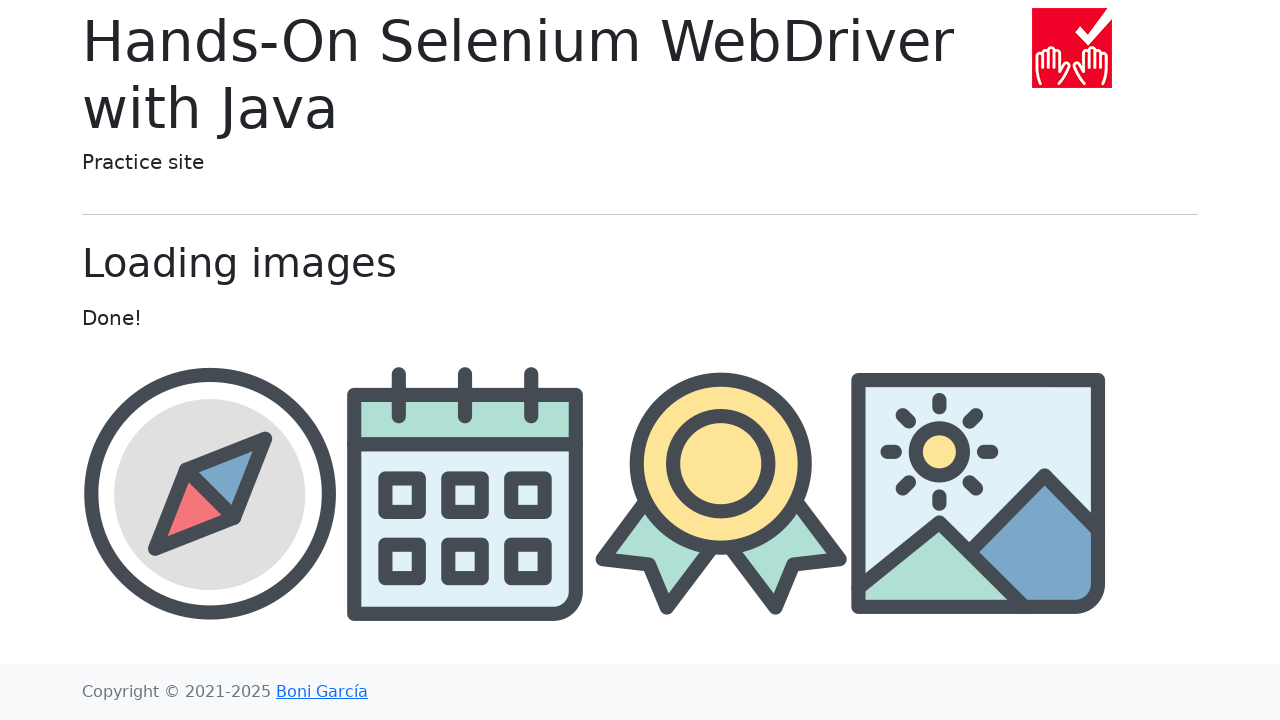

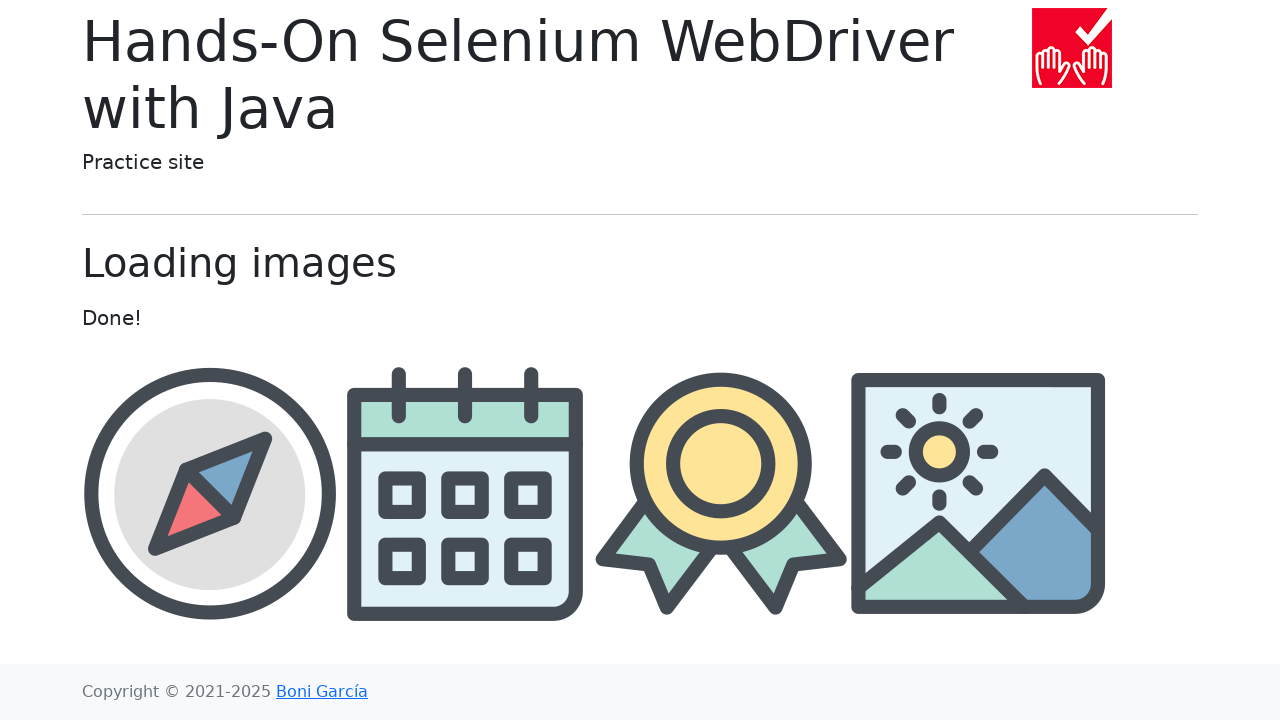